Tests week detail modals by clicking on timeline items to open modals and cycling through tabs within the modal

Starting URL: https://hanbedrijfskunde.github.io/aecc/studenten.html

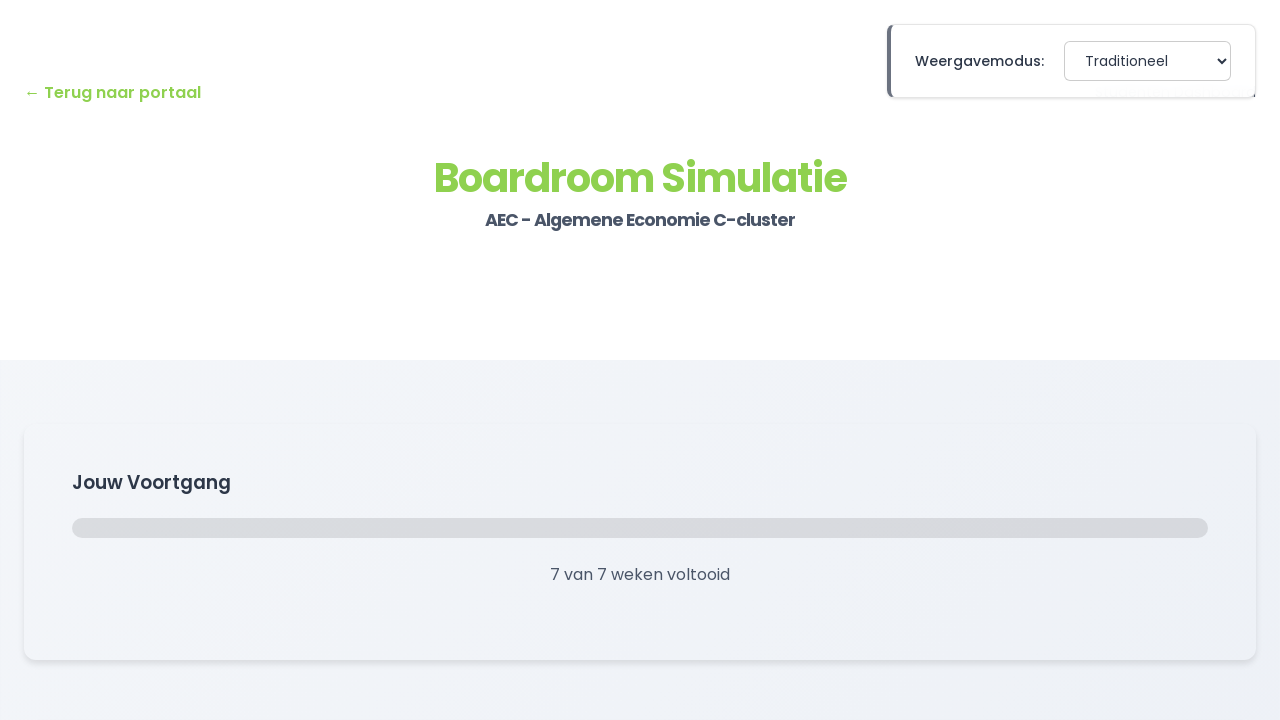

Located all timeline items on the page
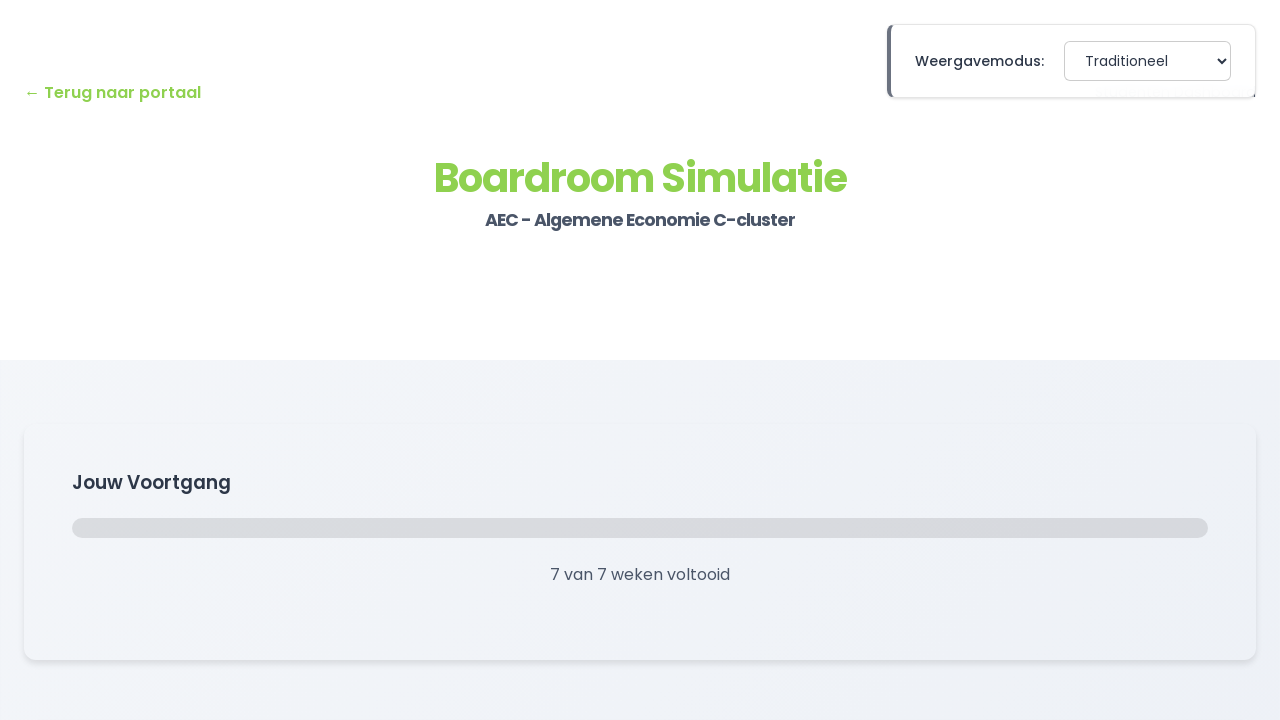

Scrolled first timeline item into view
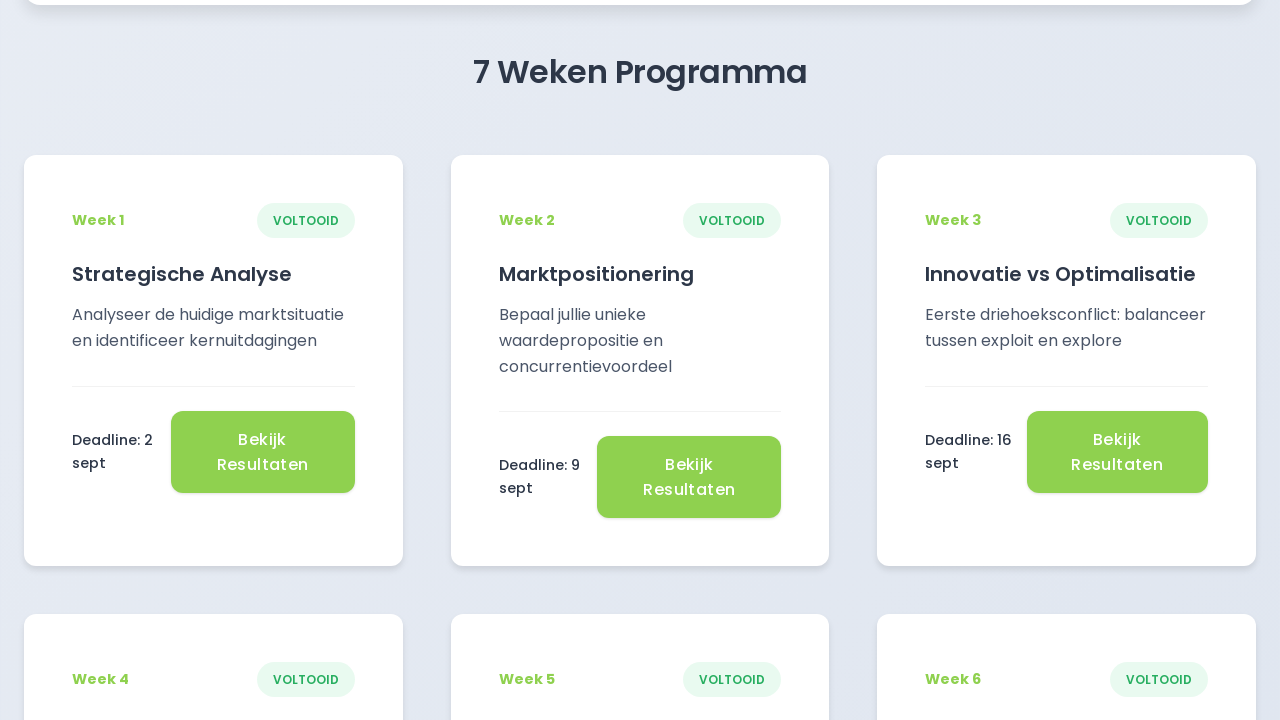

Clicked on first timeline item to open modal at (213, 361) on .timeline-item, .week-item, [data-week] >> nth=0
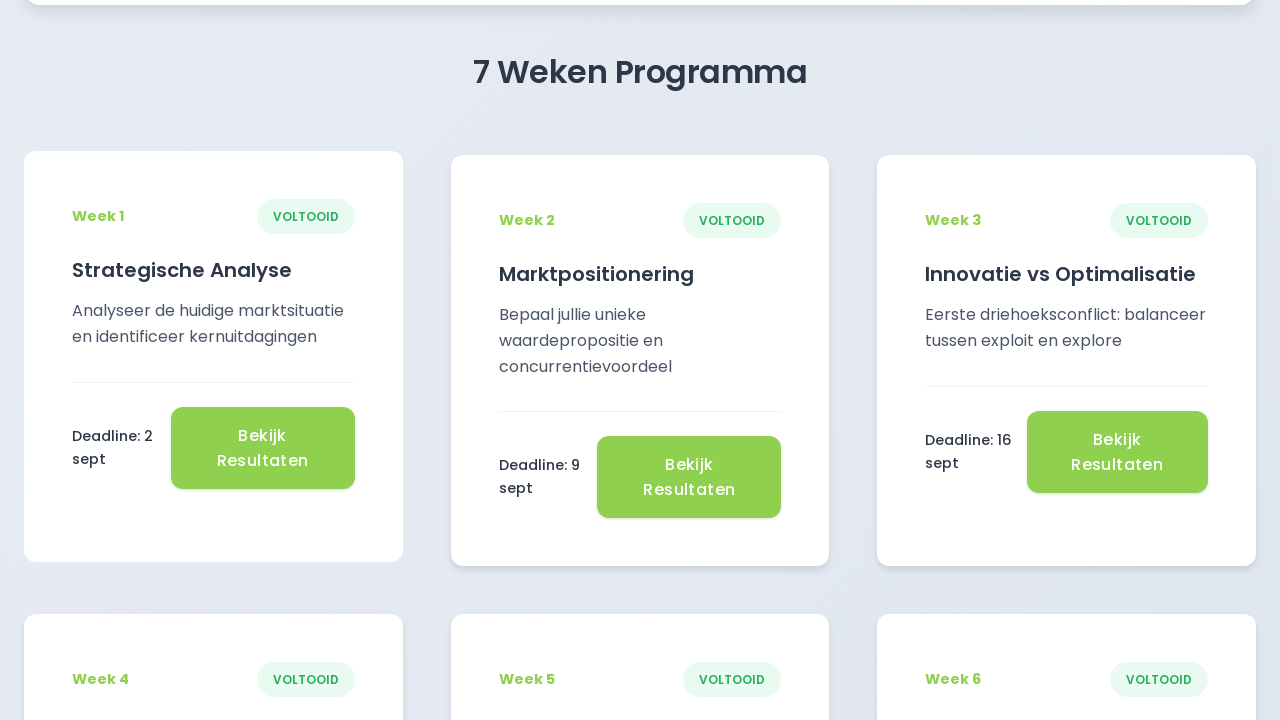

Waited 1500ms for modal to fully load
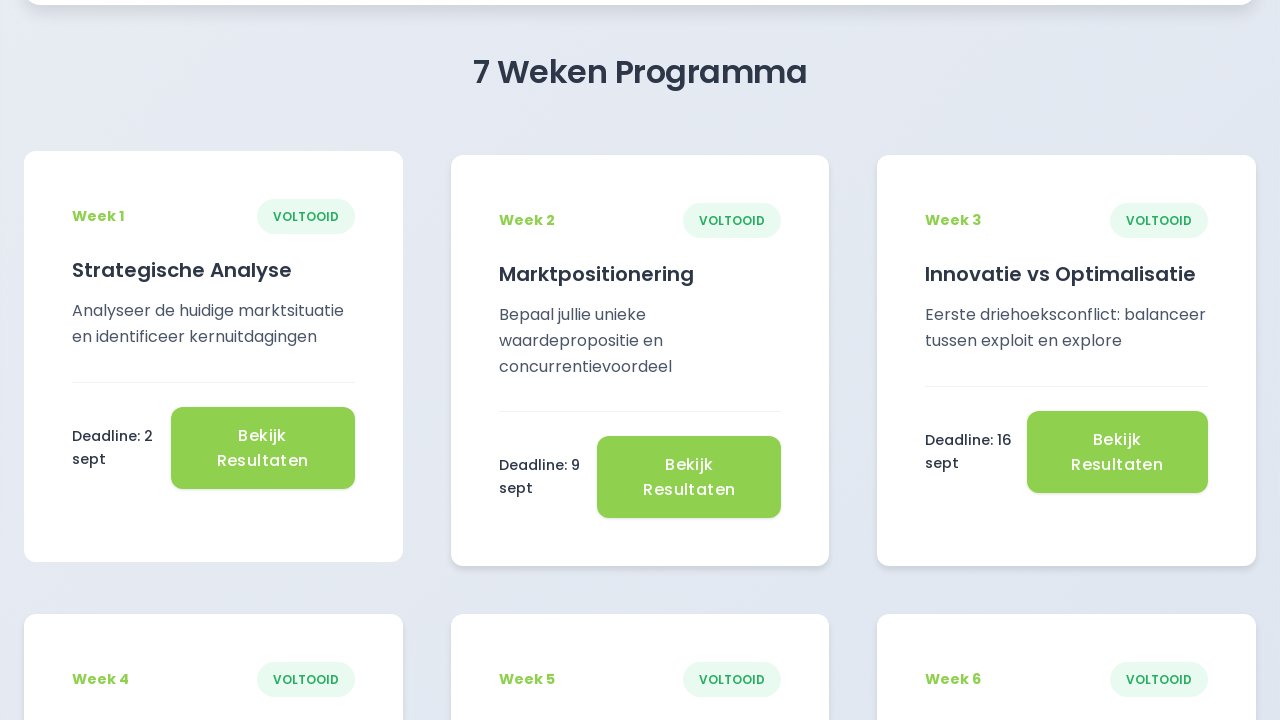

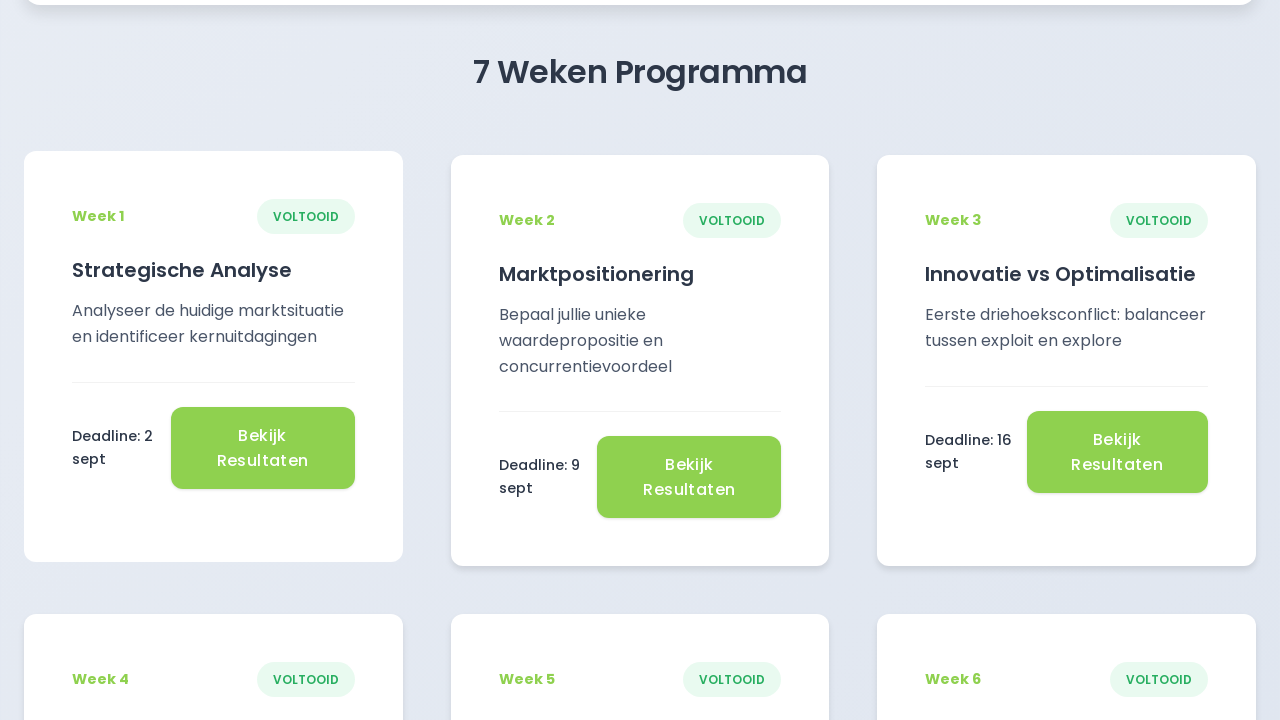